Tests explicit wait functionality by clicking a button that starts a timer and waiting for a text element to become visible

Starting URL: http://seleniumpractise.blogspot.com/2016/08/how-to-use-explicit-wait-in-selenium.html

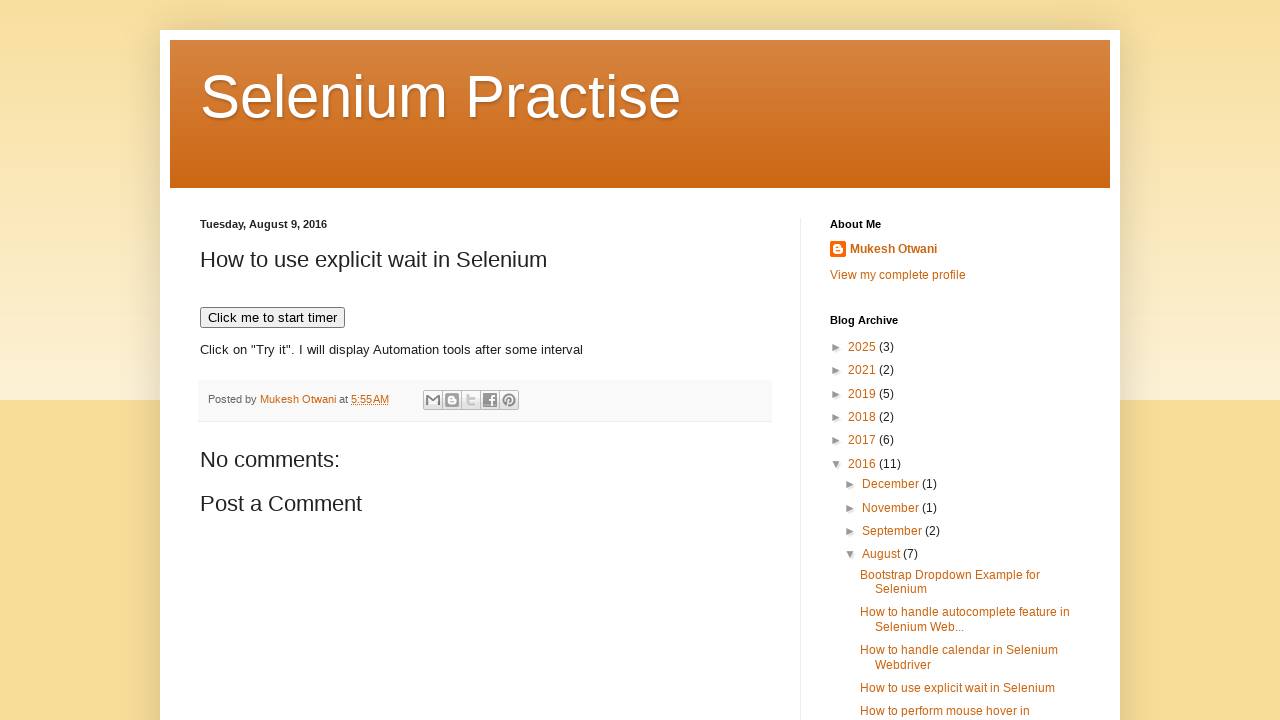

Navigated to explicit wait practice page
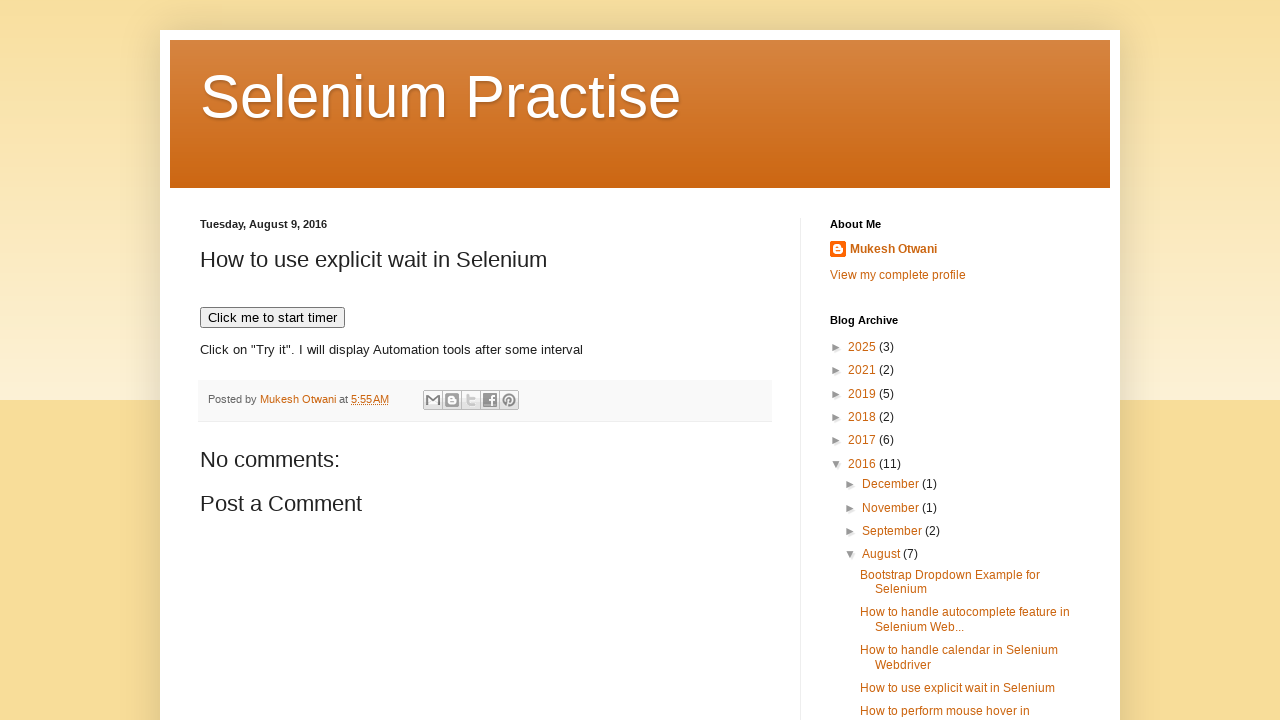

Clicked button to start timer at (272, 318) on xpath=//button[text()='Click me to start timer']
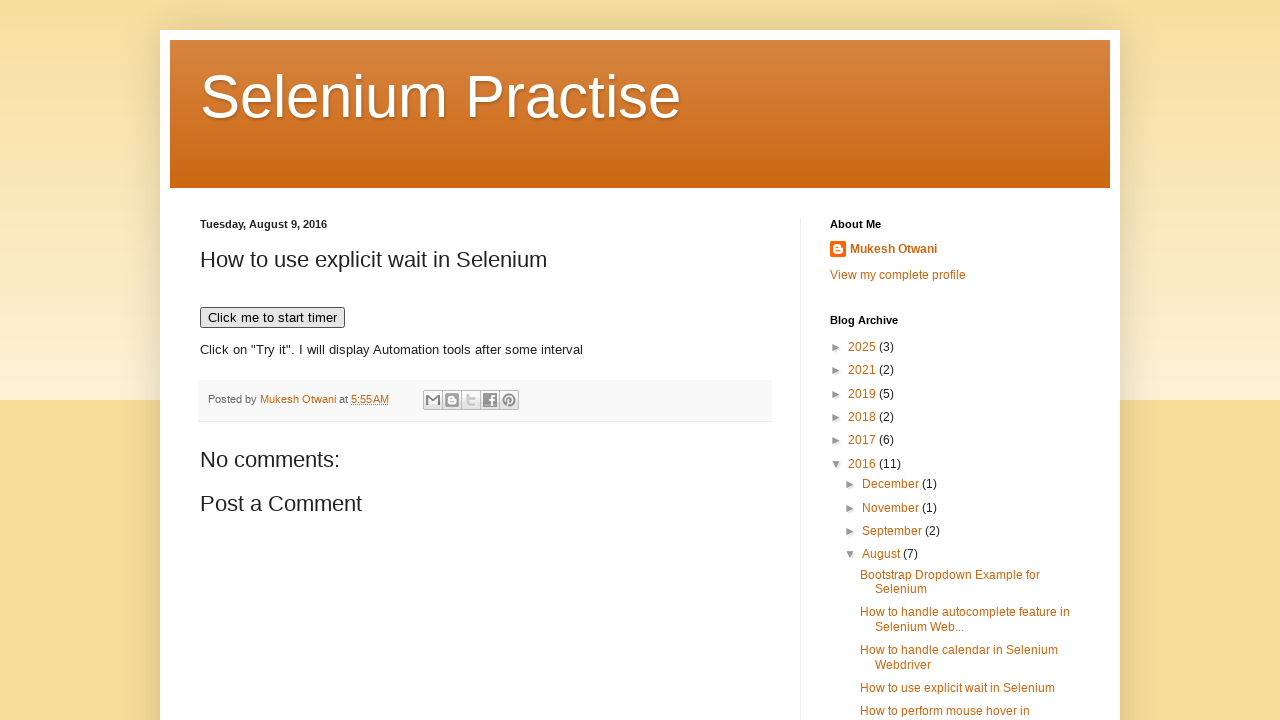

WebDriver text element became visible after timer completed
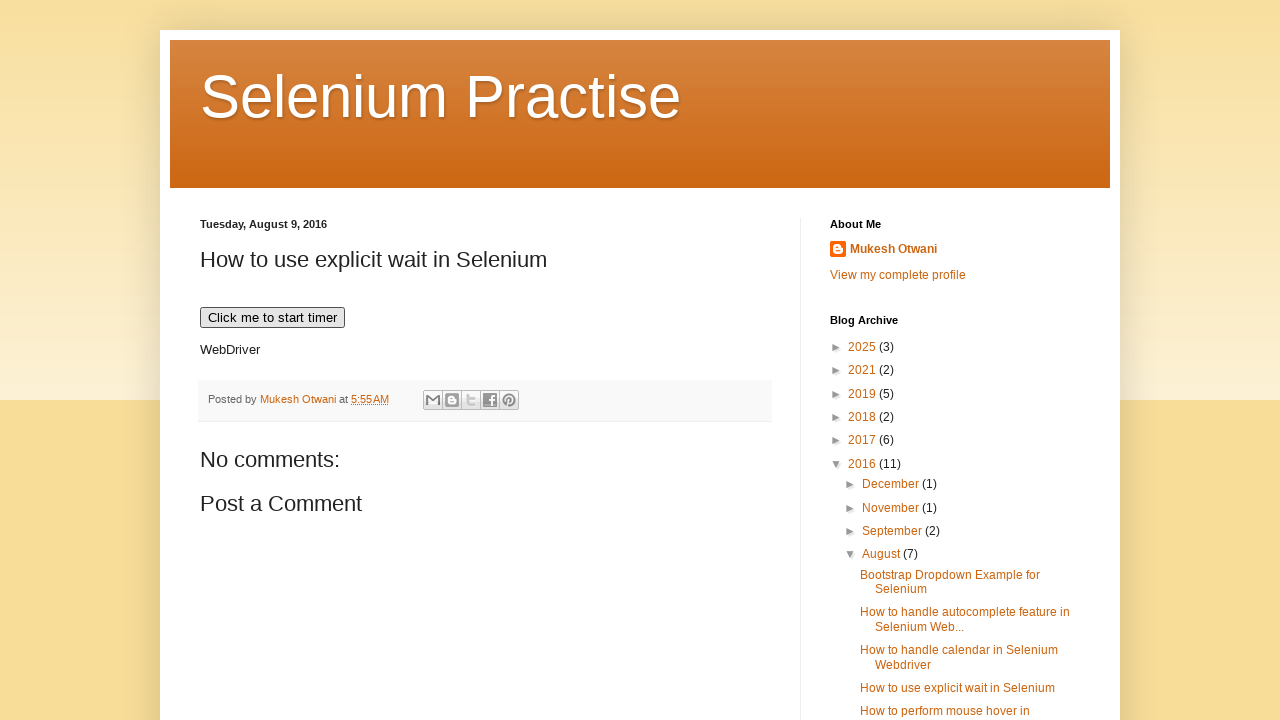

Retrieved text content from WebDriver element
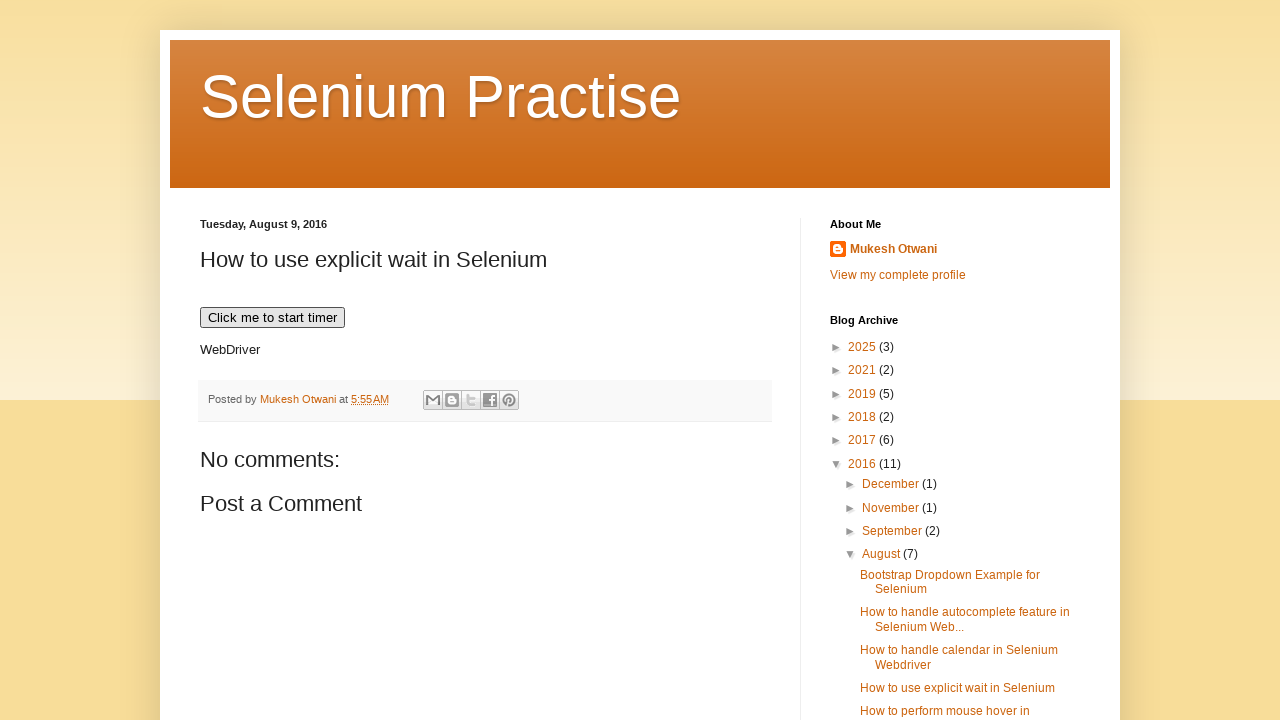

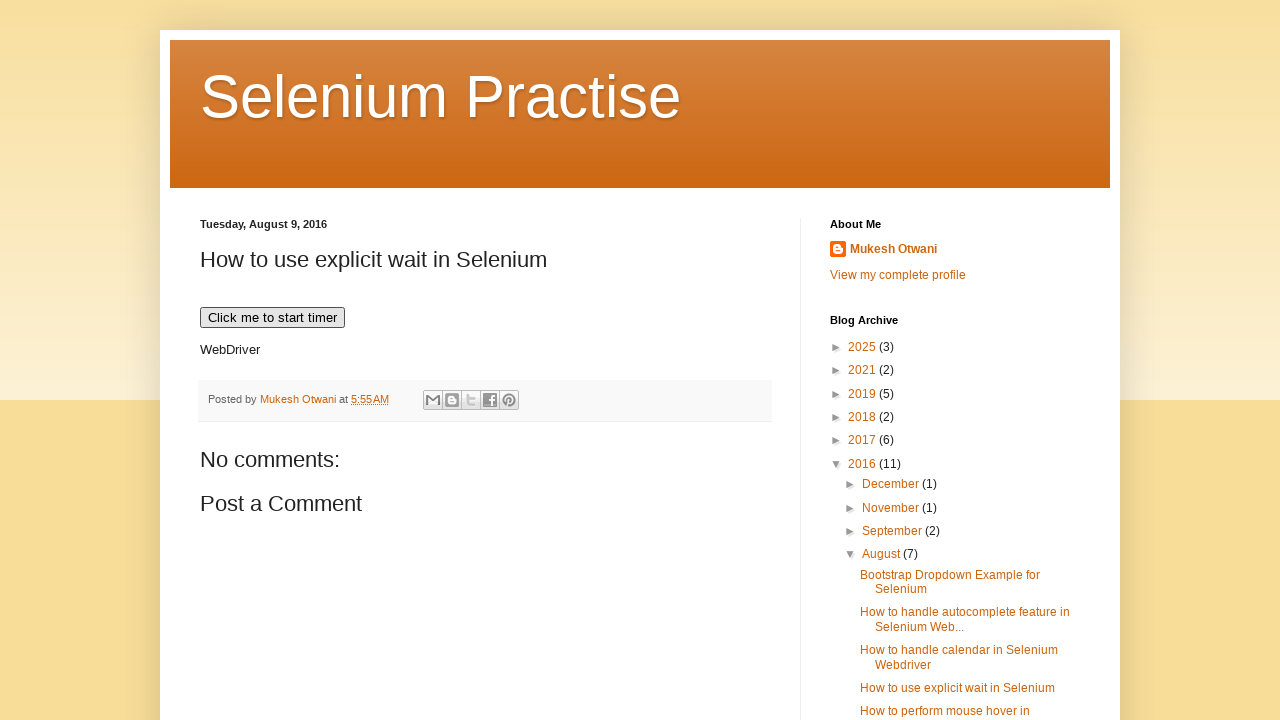